Tests that case-sensitive credentials (wrong case) are rejected with invalid credentials error

Starting URL: https://opensource-demo.orangehrmlive.com/web/index.php/auth/login

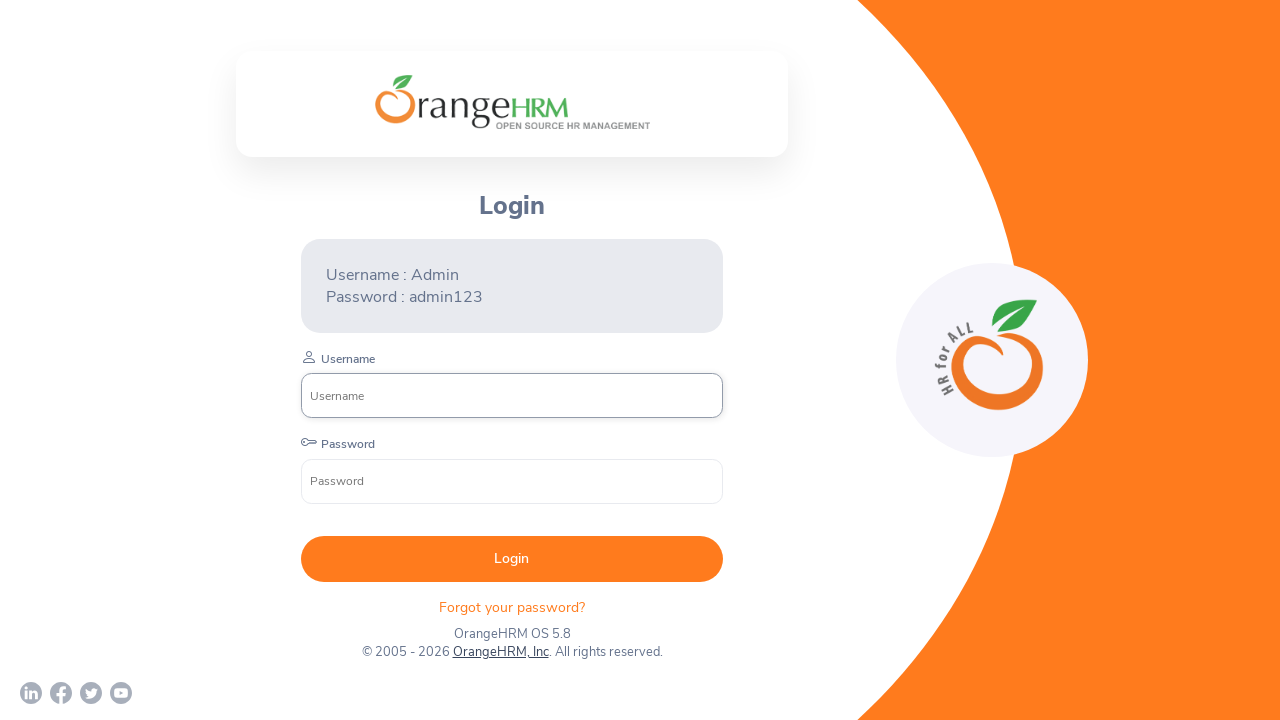

Filled username field with 'ADMIN' (wrong case) on input[placeholder='Username']
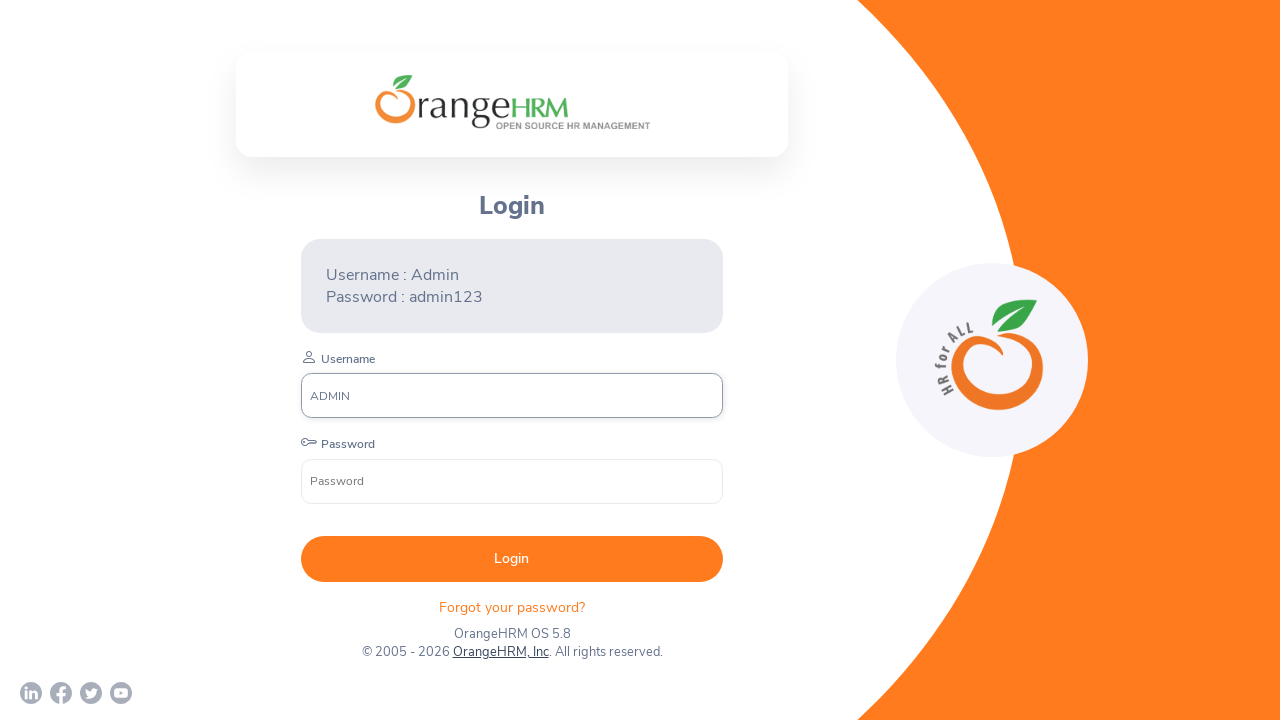

Filled password field with 'ADMIN123' (wrong case) on input[placeholder='Password']
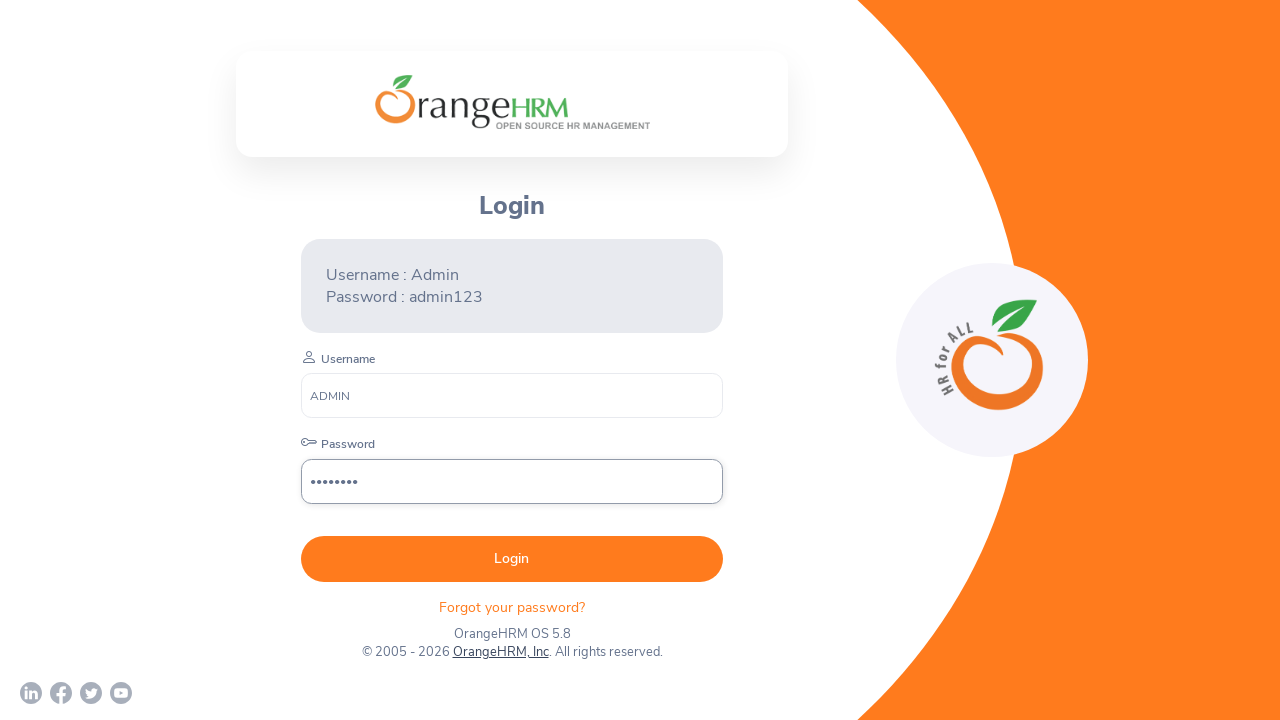

Clicked Login button to submit credentials at (512, 559) on button:has-text('Login')
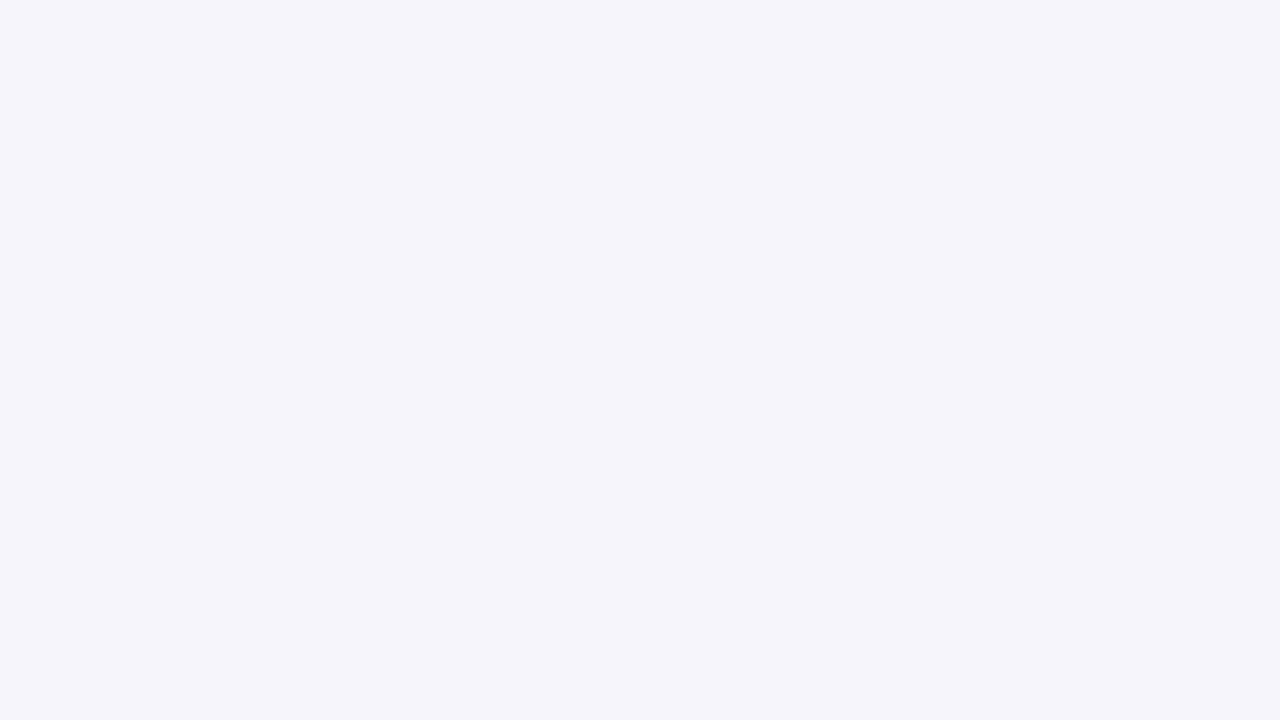

Invalid credentials error message appeared - case-sensitive validation confirmed
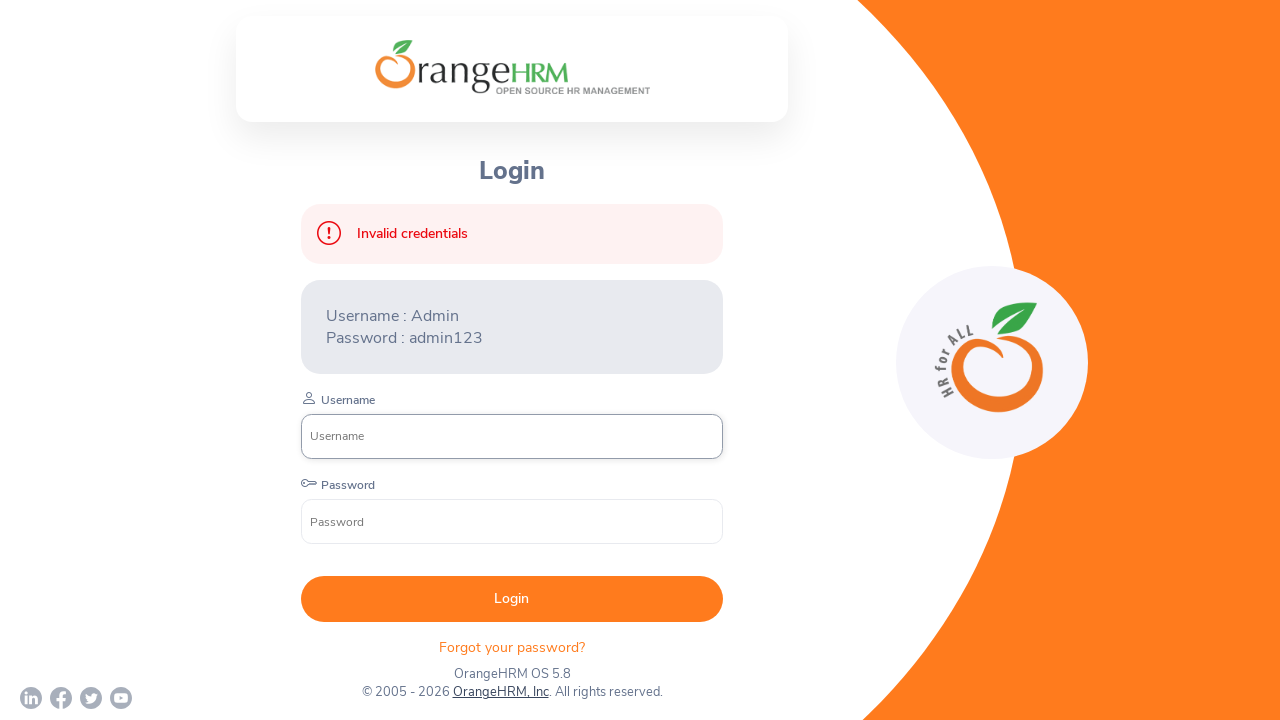

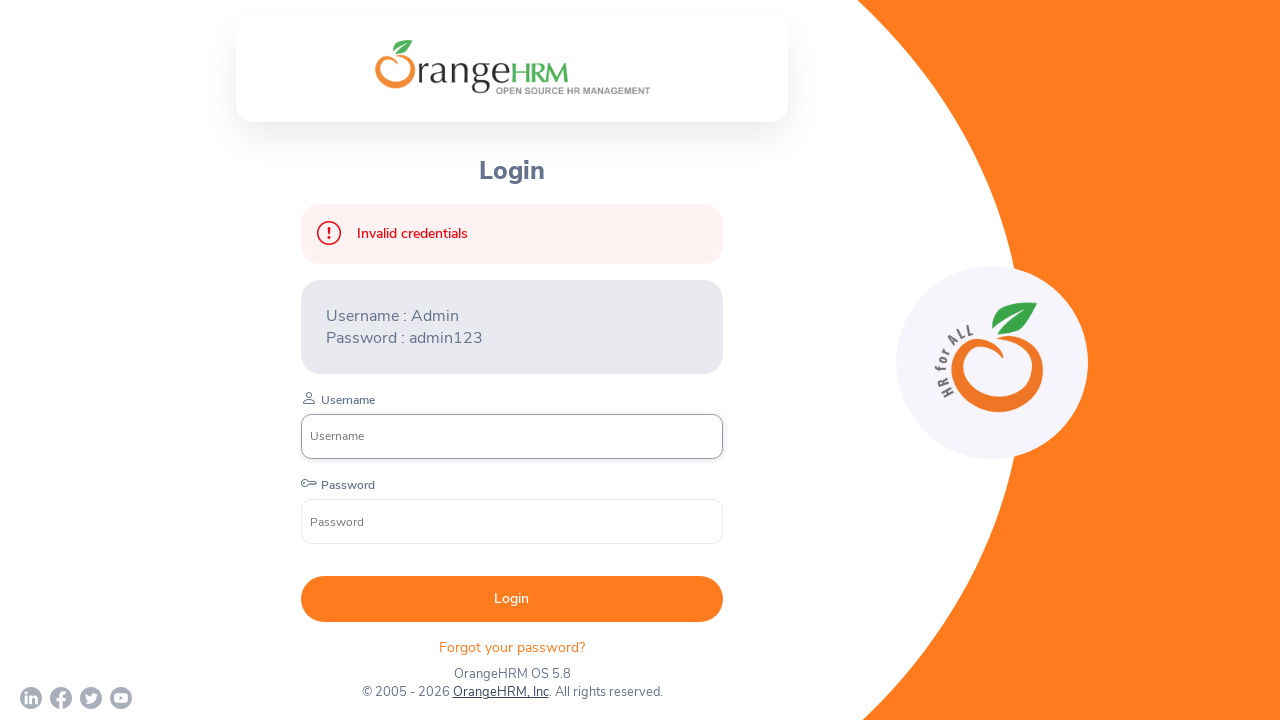